Tests clicking multiple buttons using different click types by selecting buttons via CSS selector

Starting URL: https://demoqa.com/buttons

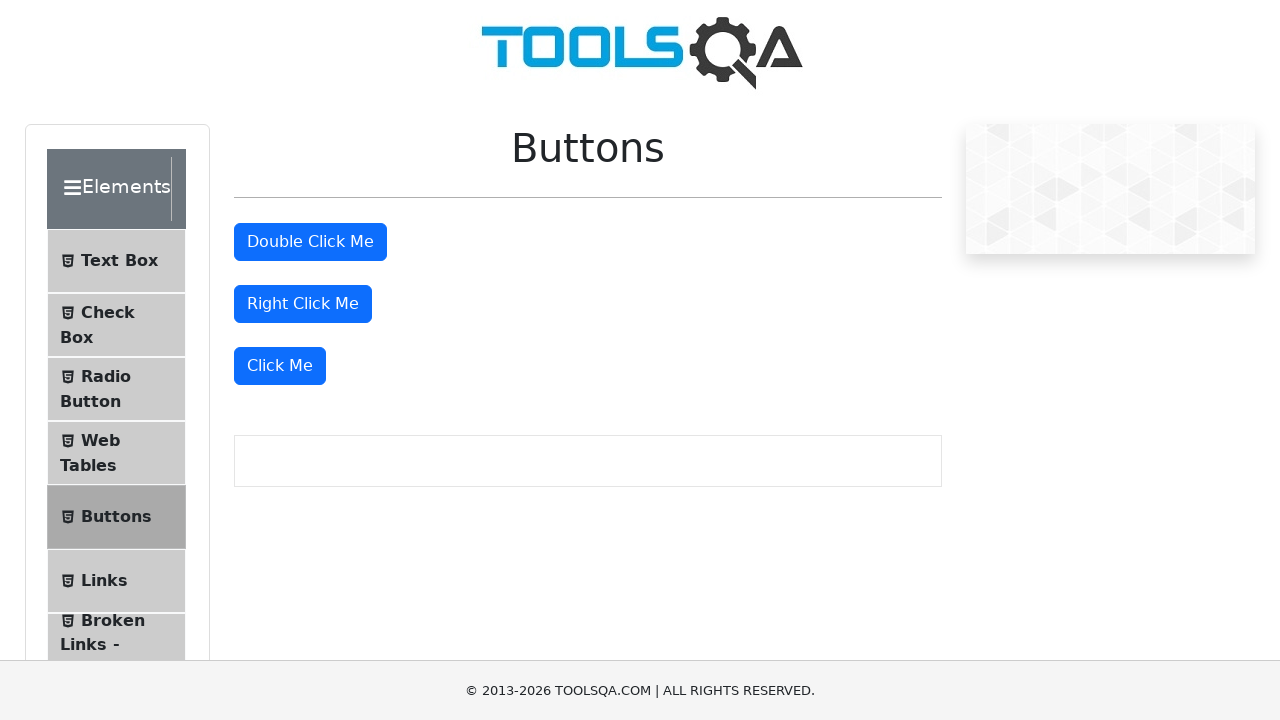

Retrieved all buttons via CSS selector [type=button]
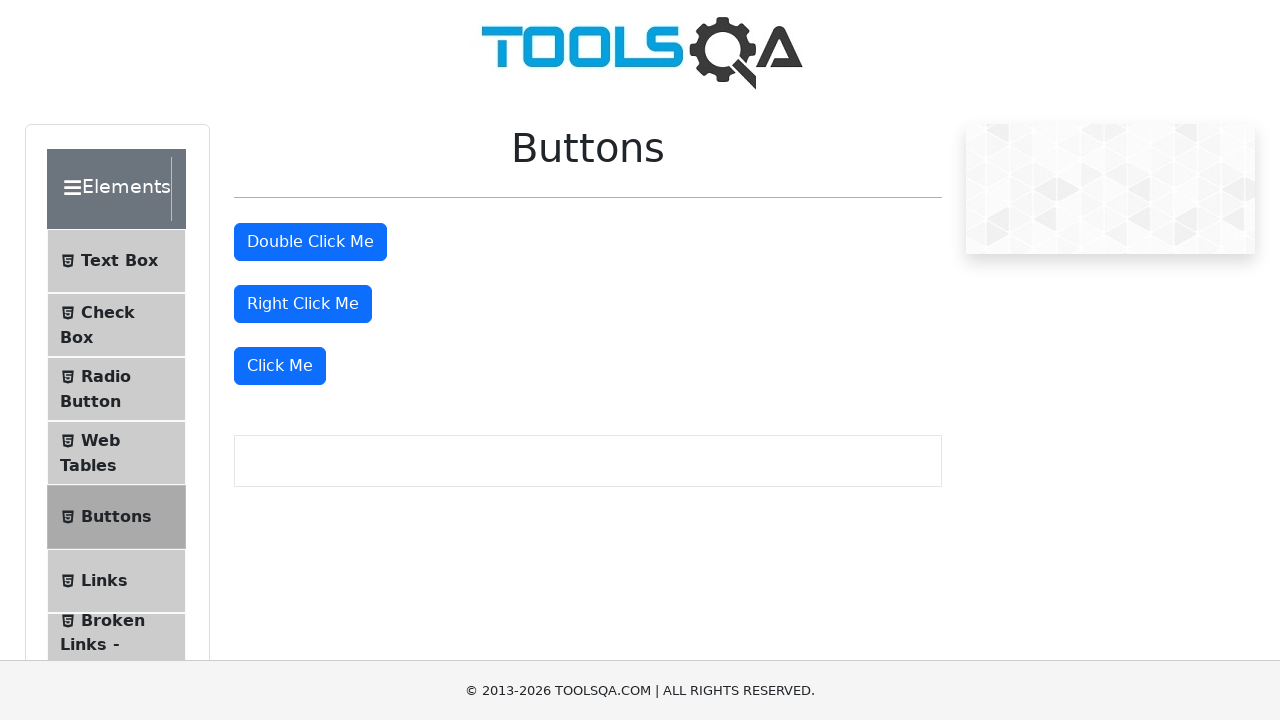

Double-clicked the second button at (310, 242) on [type=button] >> nth=1
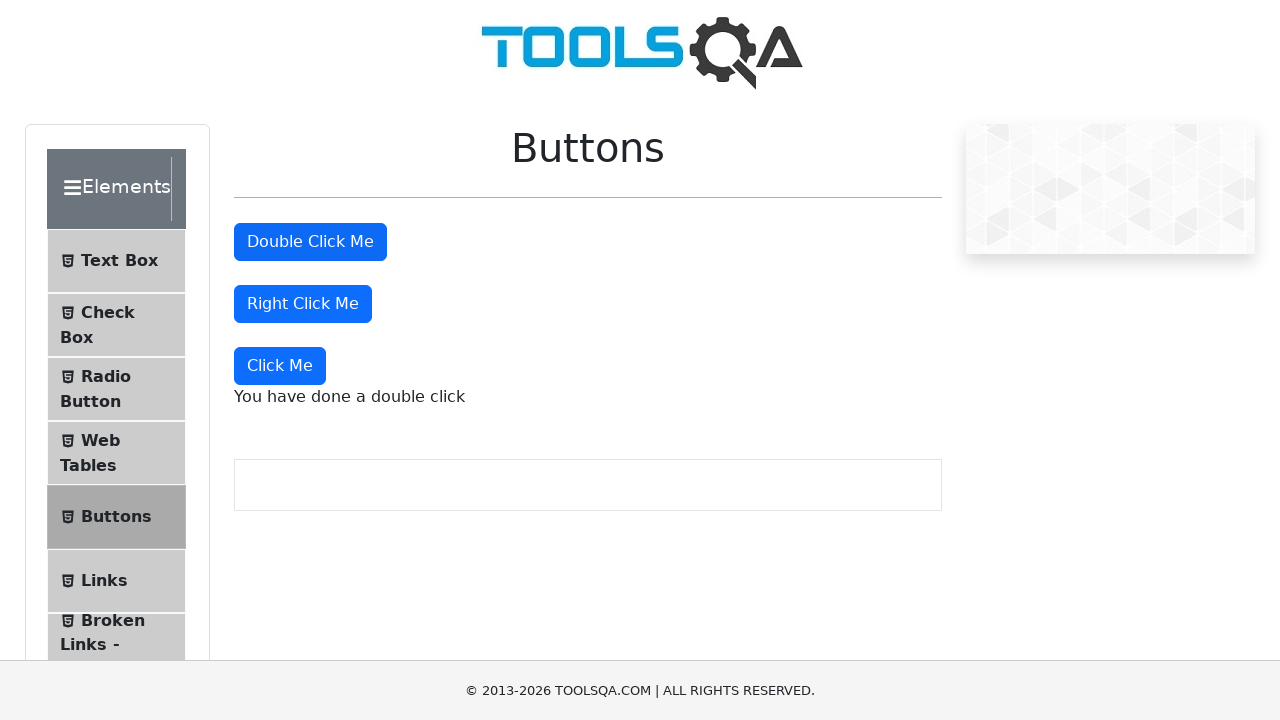

Right-clicked the third button at (303, 304) on [type=button] >> nth=2
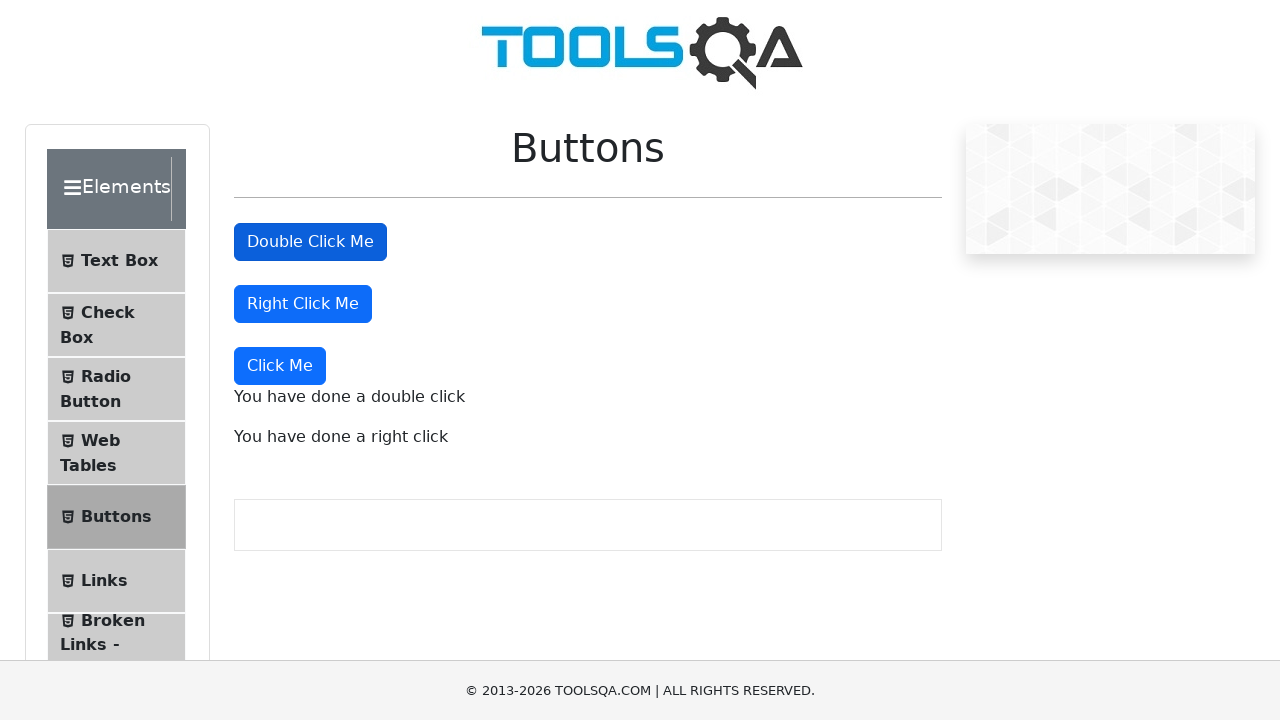

Clicked the fourth button at (280, 366) on [type=button] >> nth=3
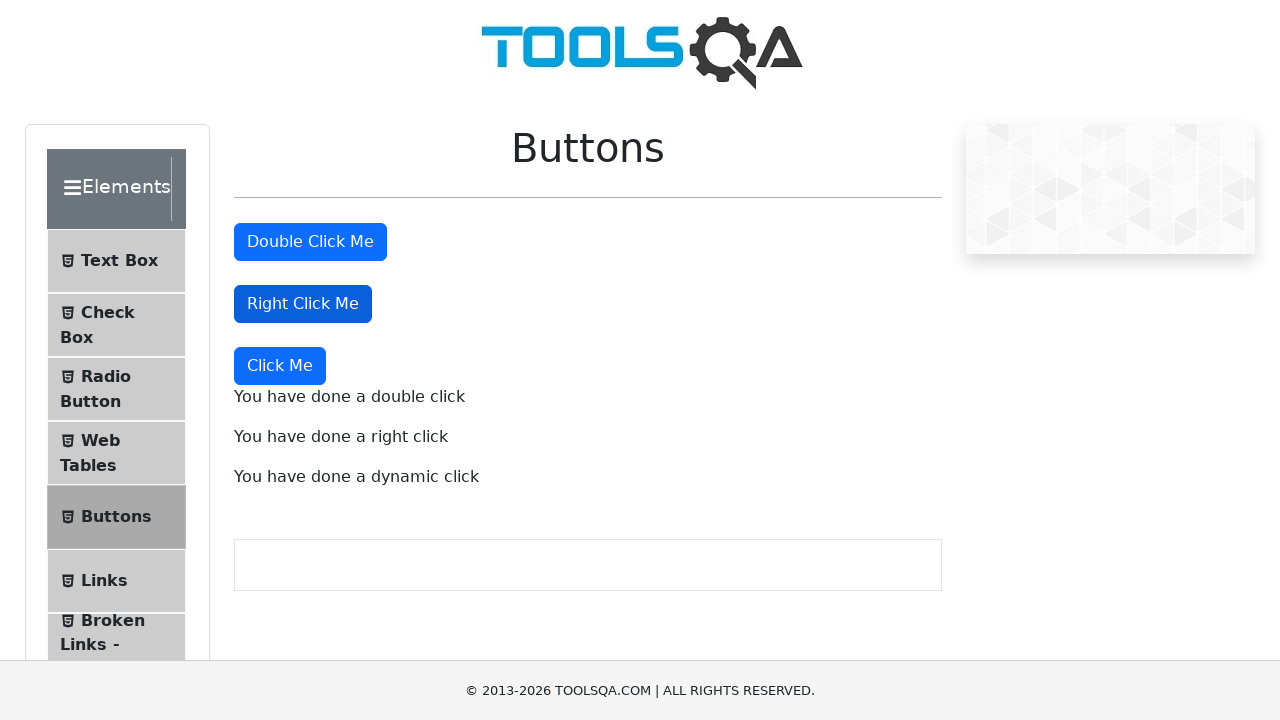

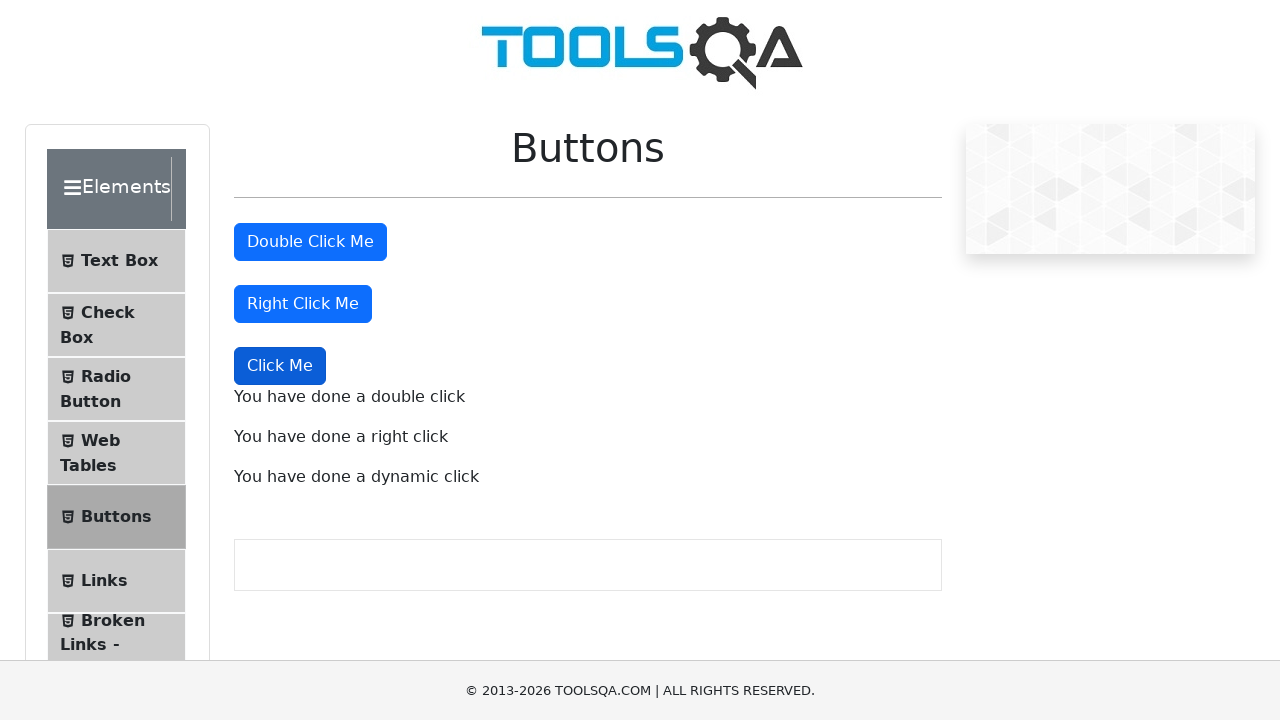